Tests number input field behavior by entering a value, using arrow up/down keys to increment/decrement the value, and verifying that non-numeric text input is ignored.

Starting URL: http://the-internet.herokuapp.com/inputs

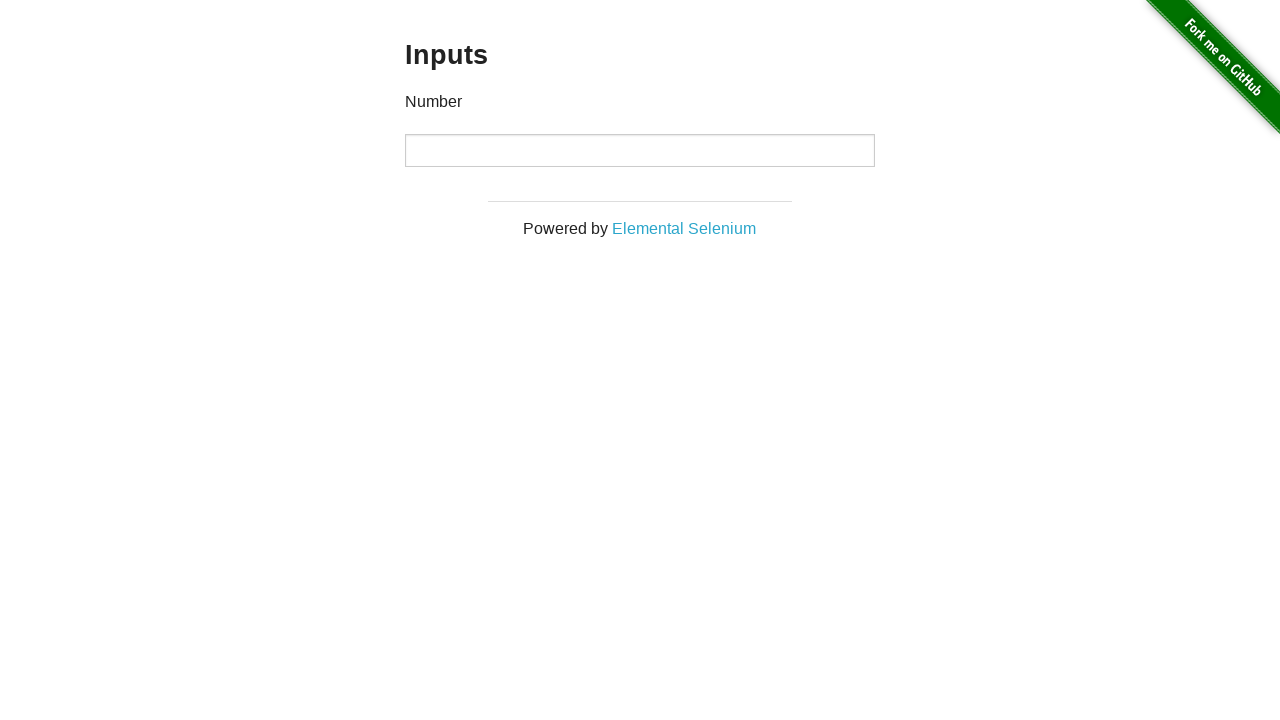

Located the number input field
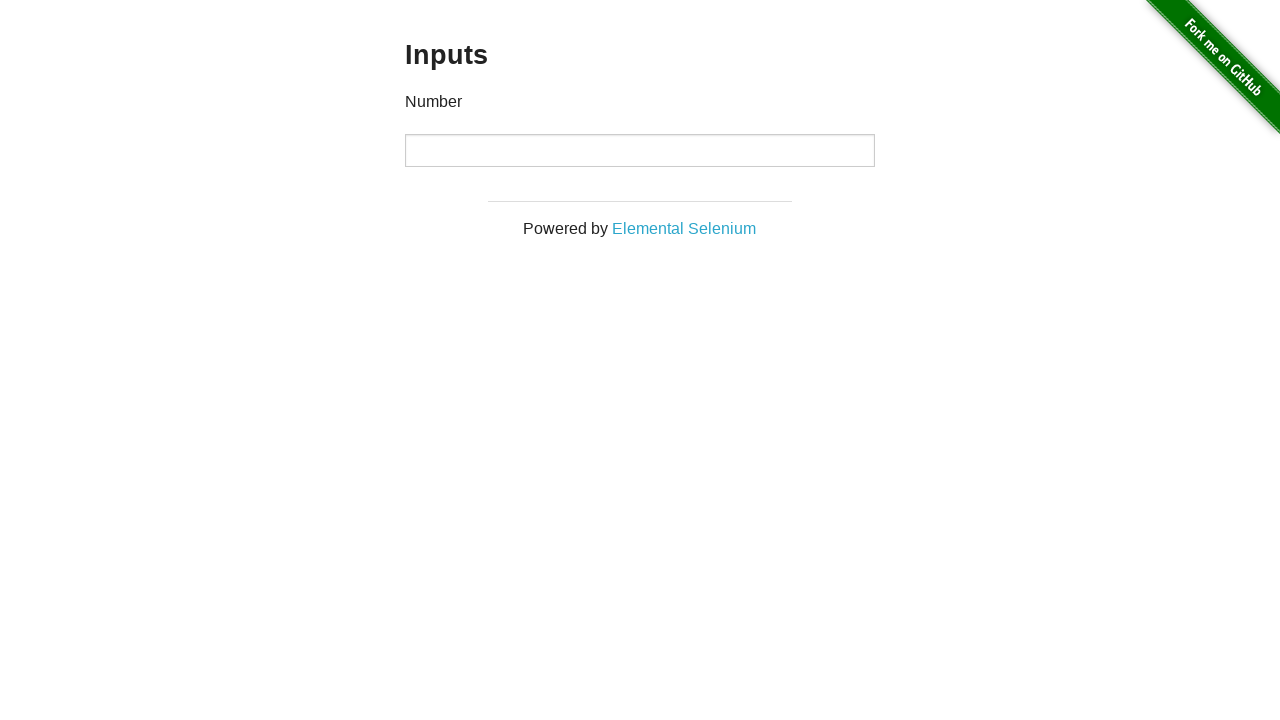

Filled input field with value '2' on input
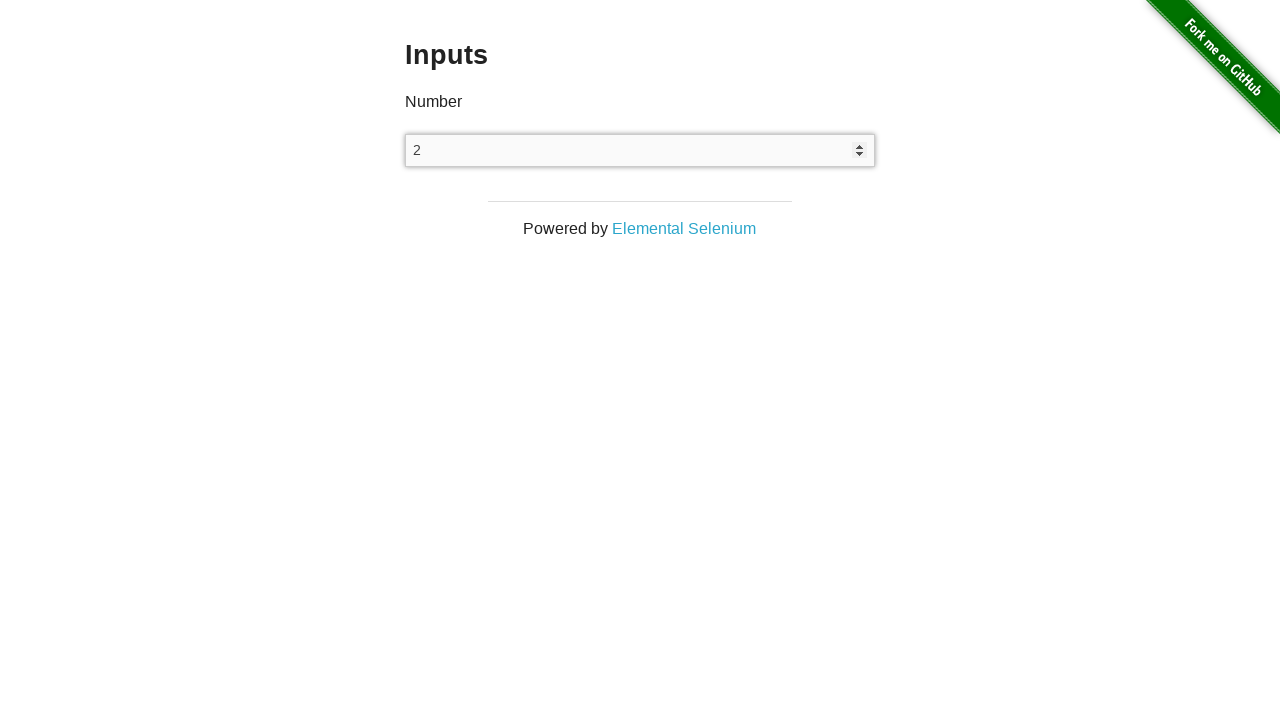

Pressed ArrowUp to increment value from 2 to 3 on input
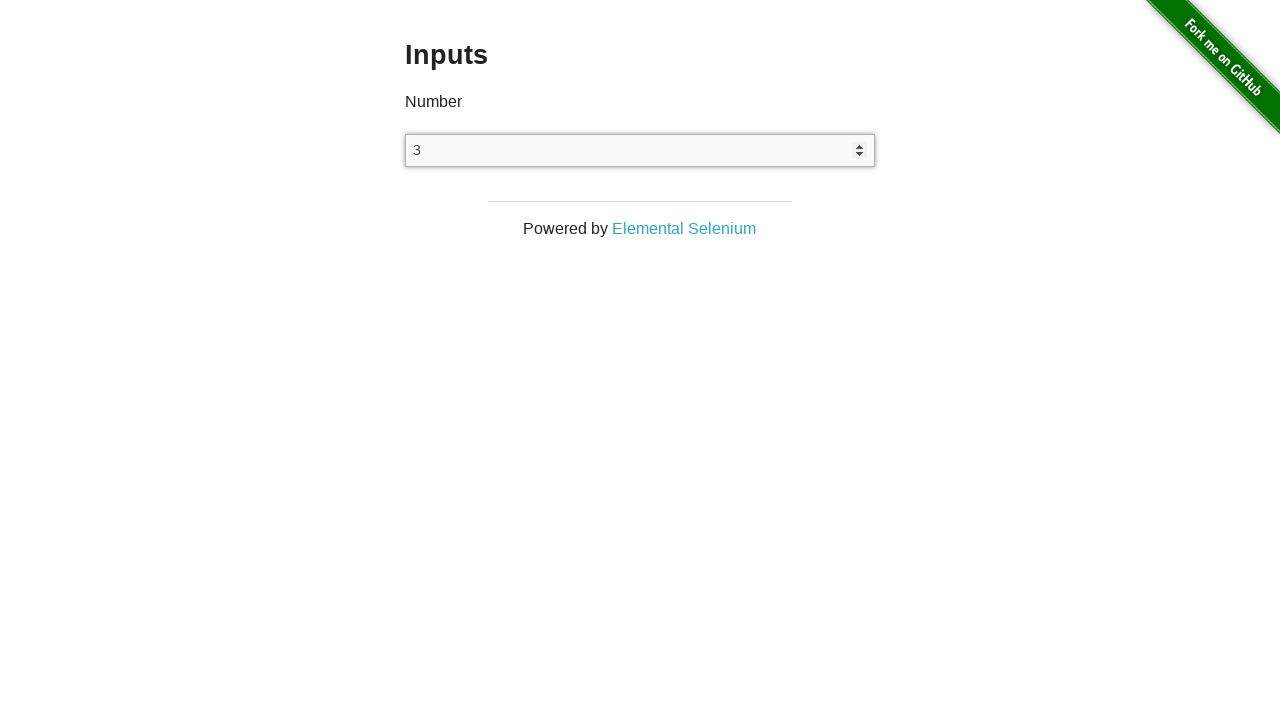

Verified input value is '3' after arrow up
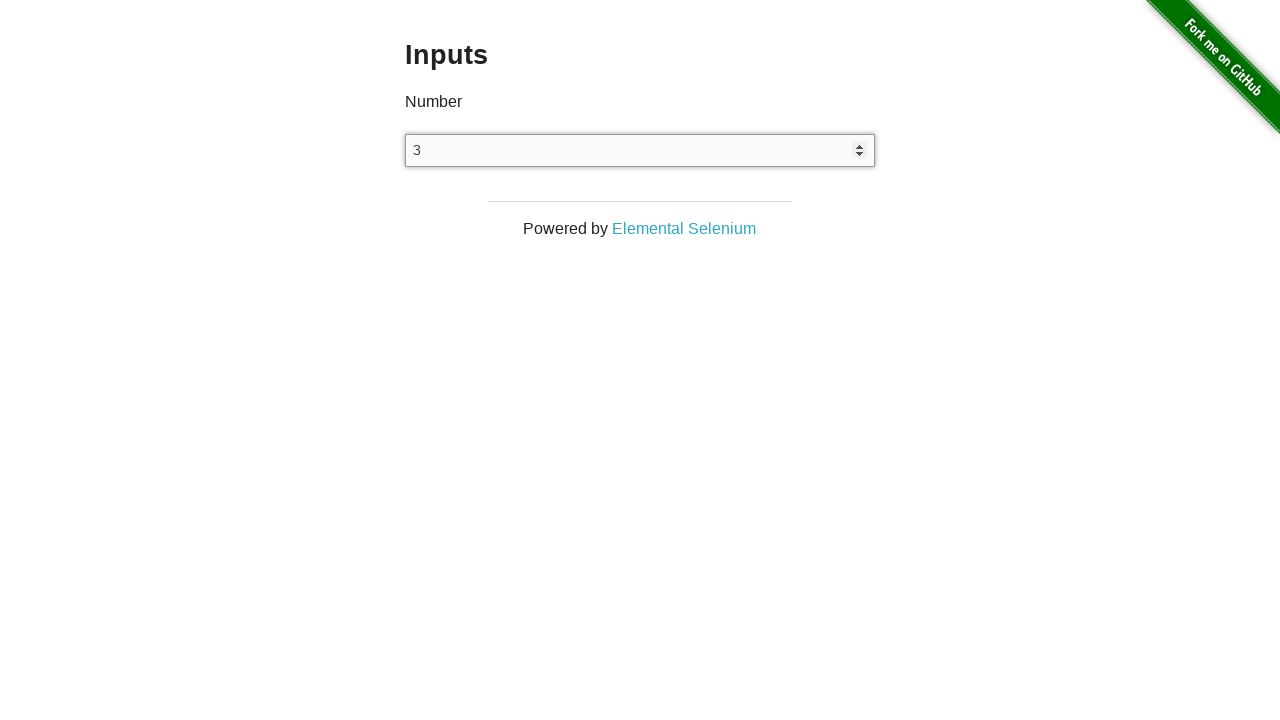

Pressed ArrowDown to decrement value from 3 to 2 on input
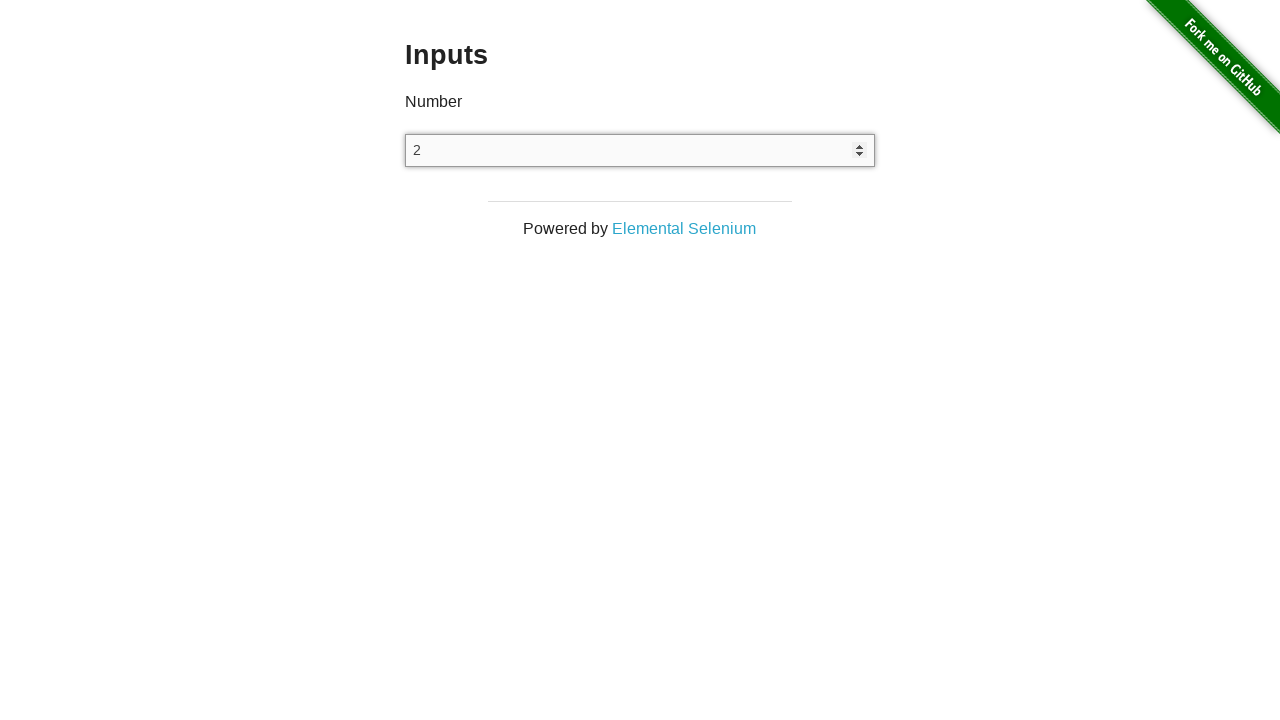

Verified input value is '2' after arrow down
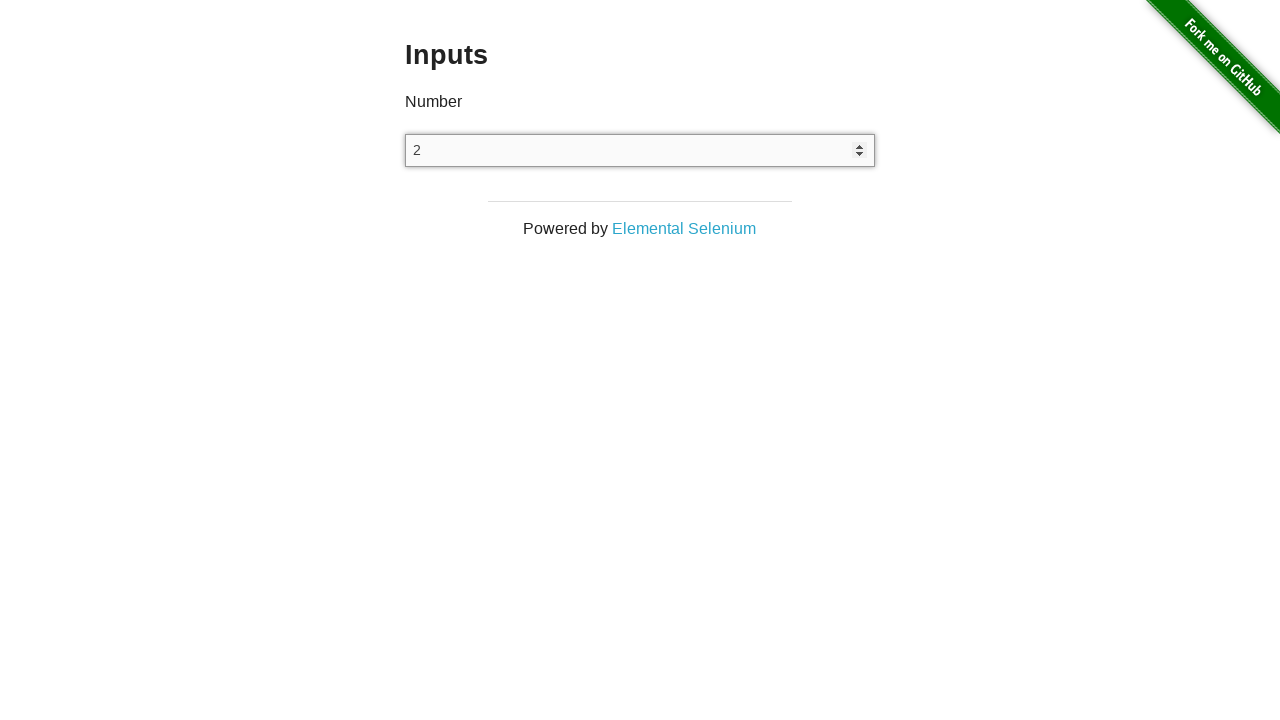

Typed non-numeric text 'tst' into number input field
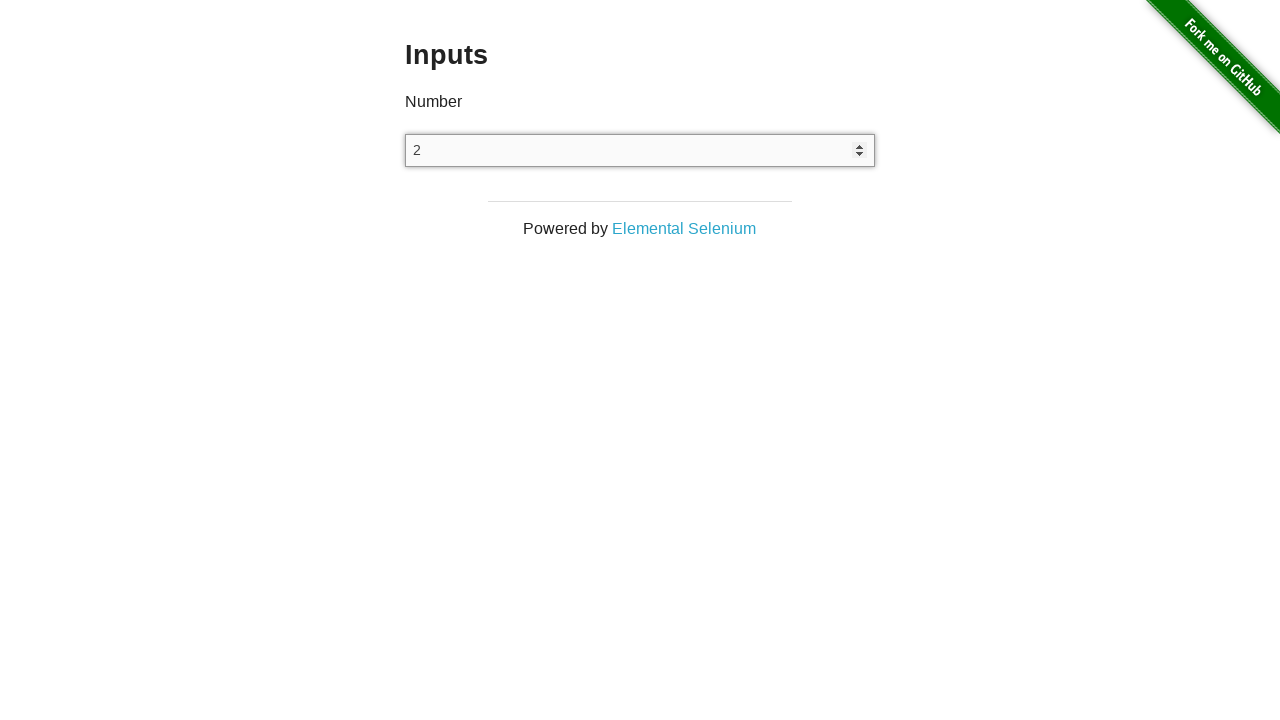

Verified input value remains '2' after attempting to type non-numeric text
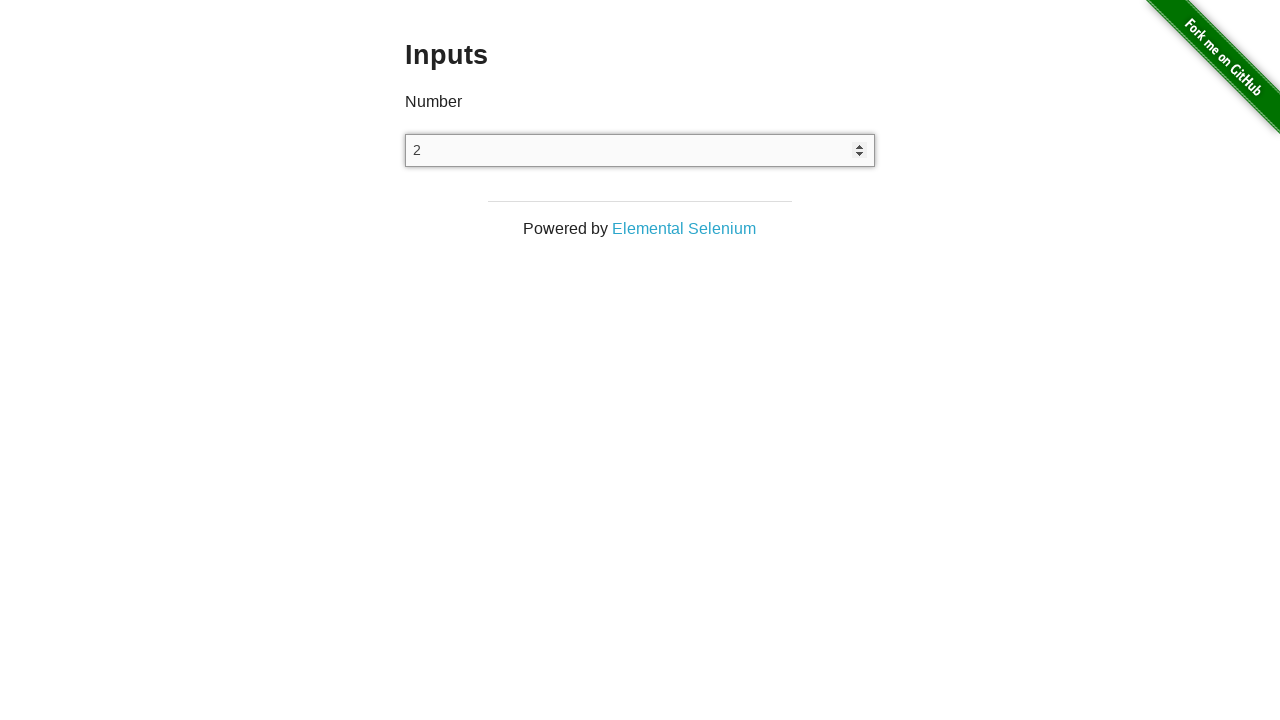

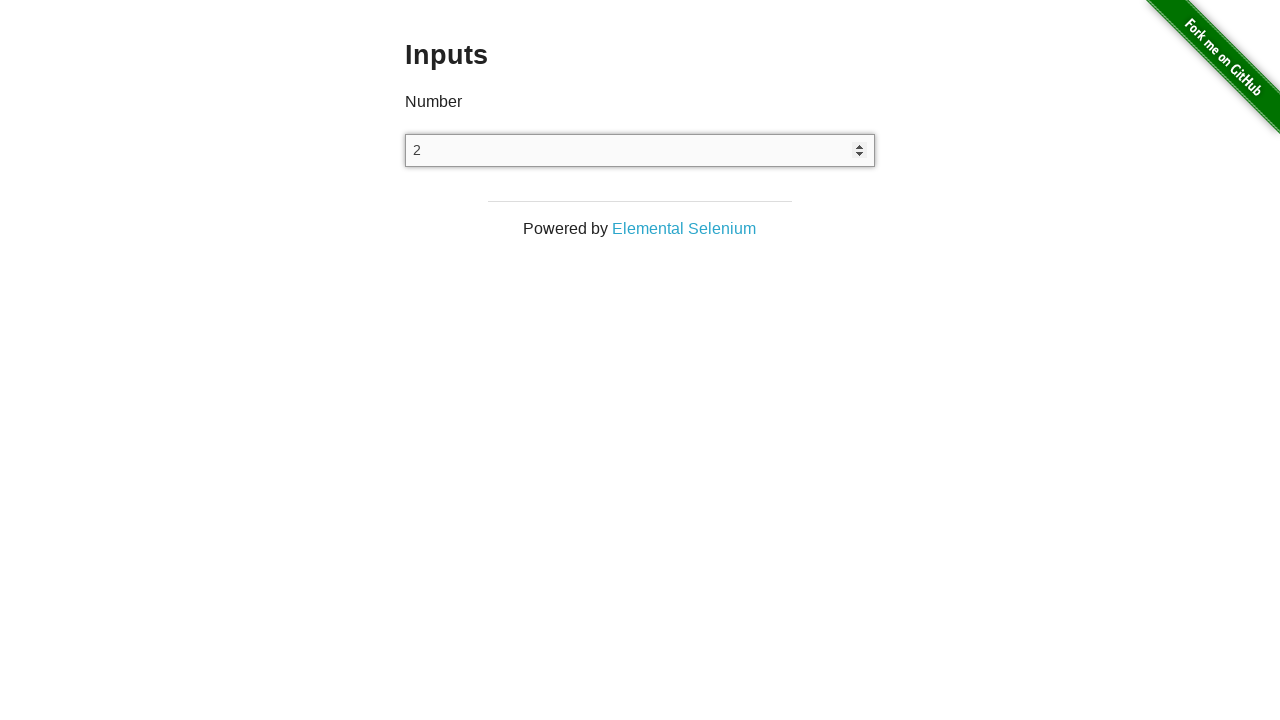